Navigates to W3Schools HTML tables tutorial page and verifies that the example table with customer data is displayed correctly

Starting URL: https://www.w3schools.com/html/html_tables.asp

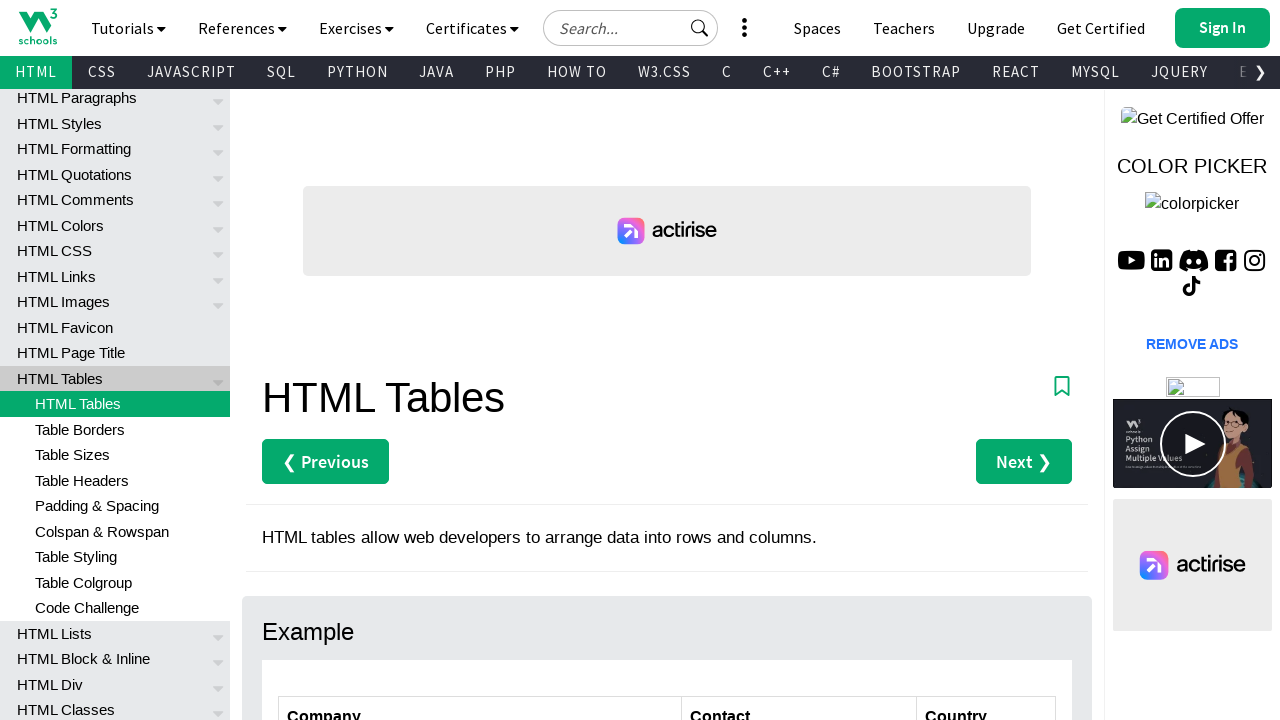

Navigated to W3Schools HTML tables tutorial page
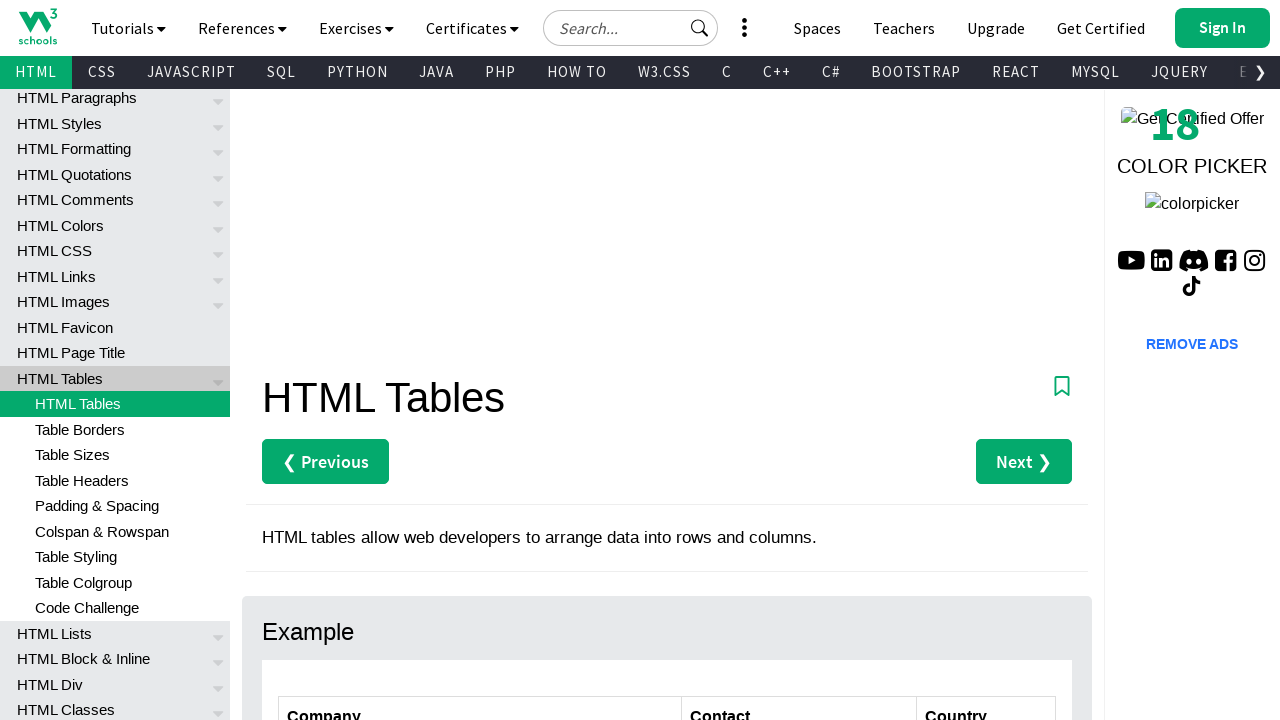

Customers table element loaded
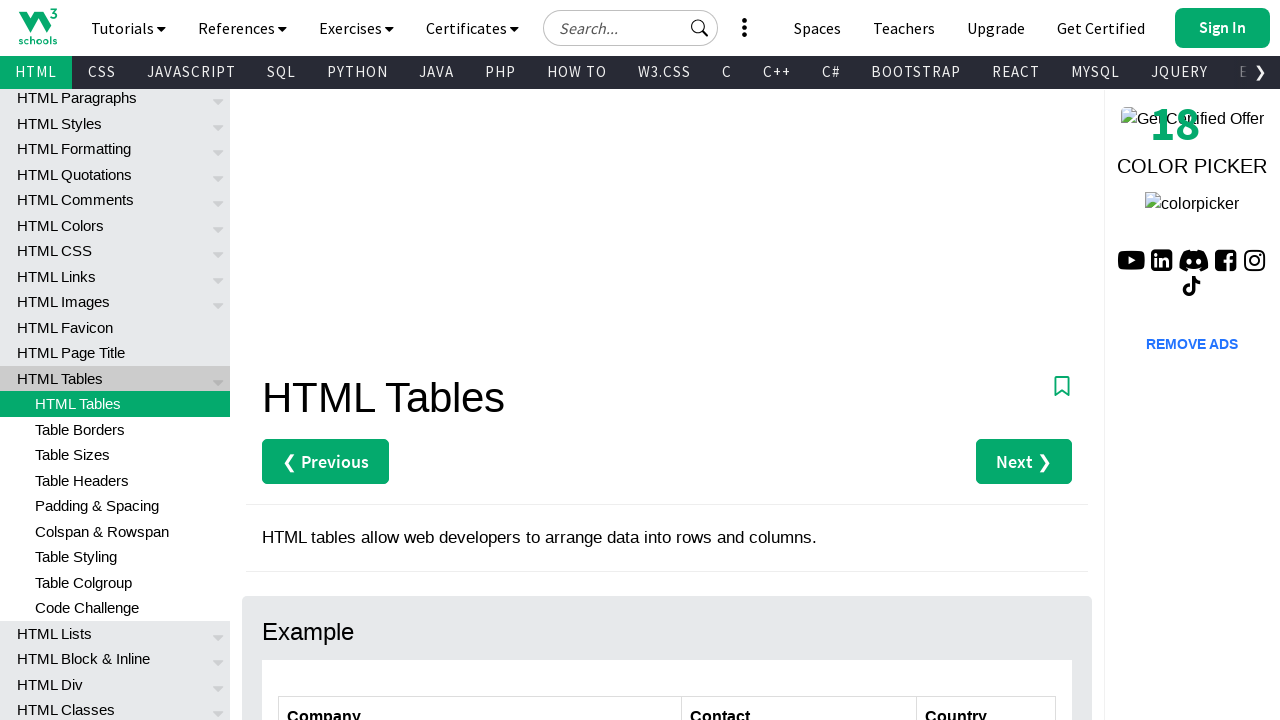

Verified table has 7 rows
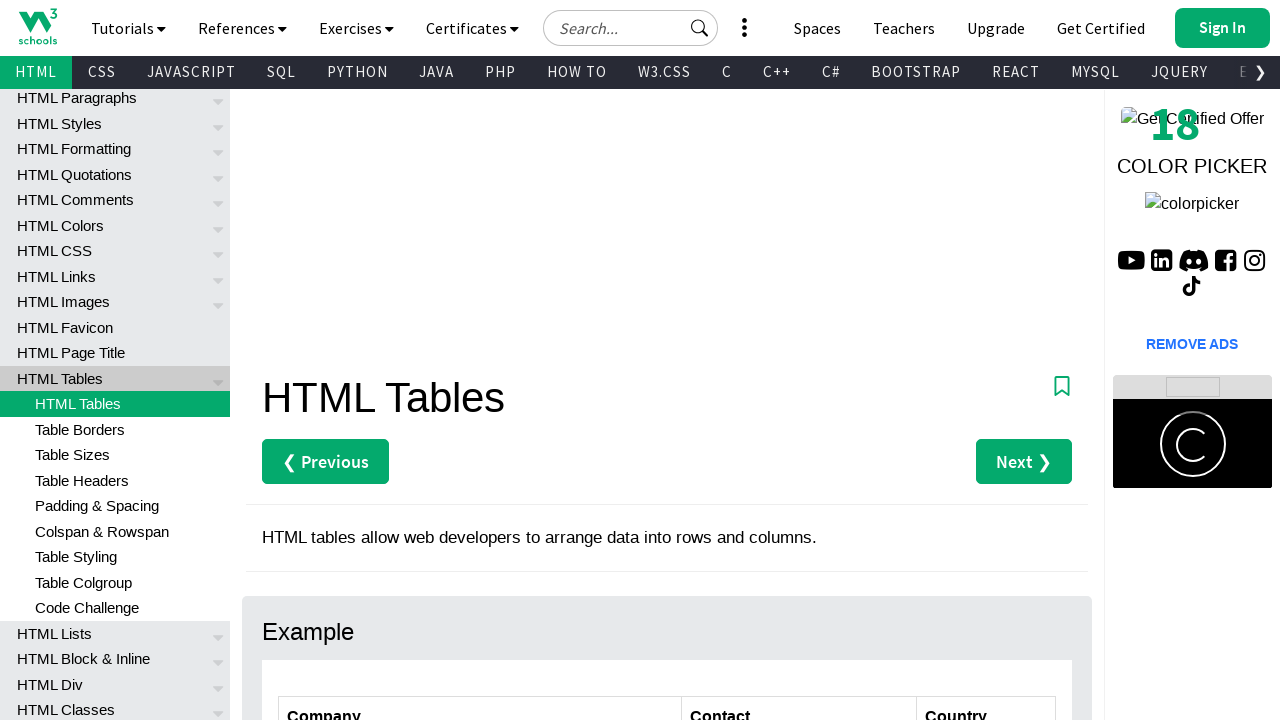

Verified table has 3 header cells
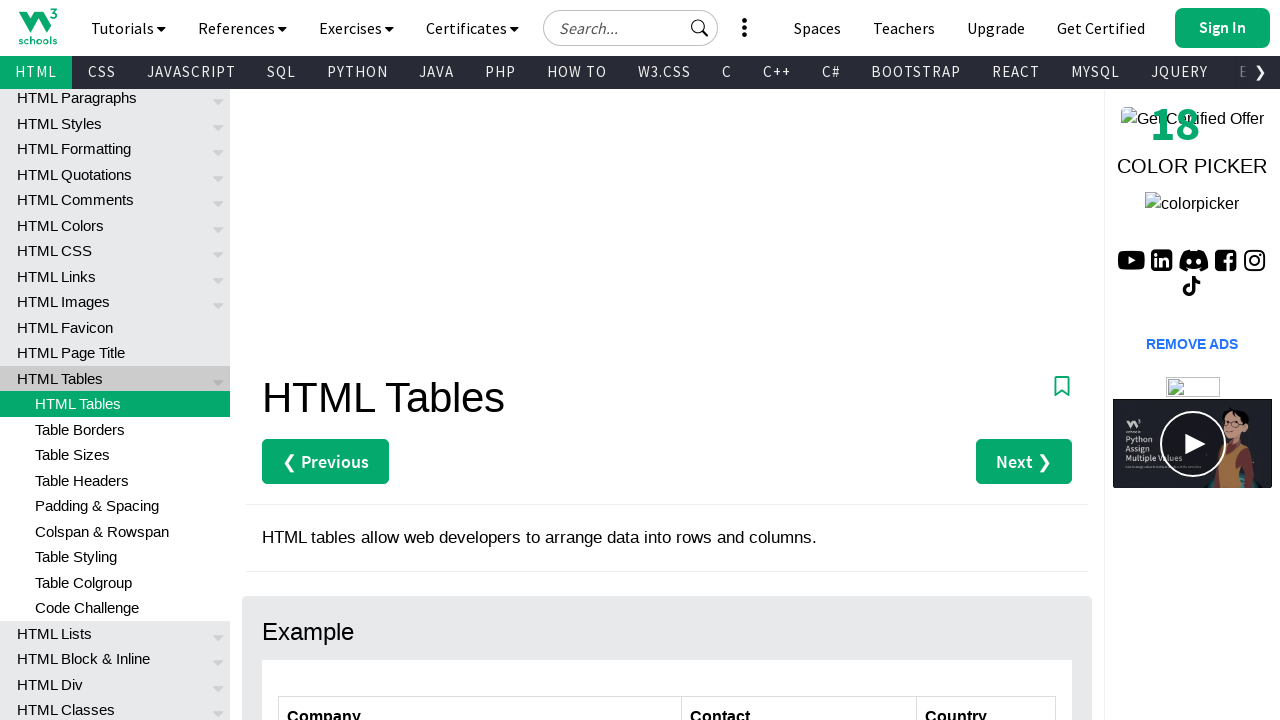

Verified table has 18 data cells
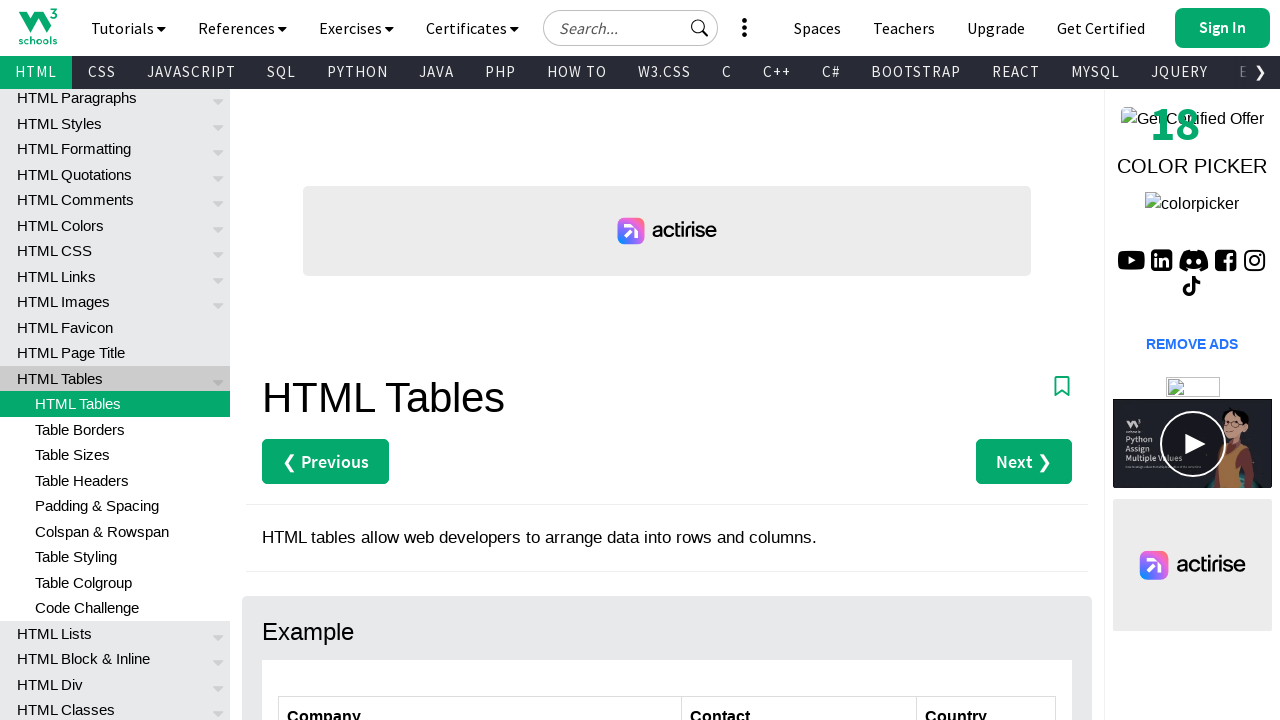

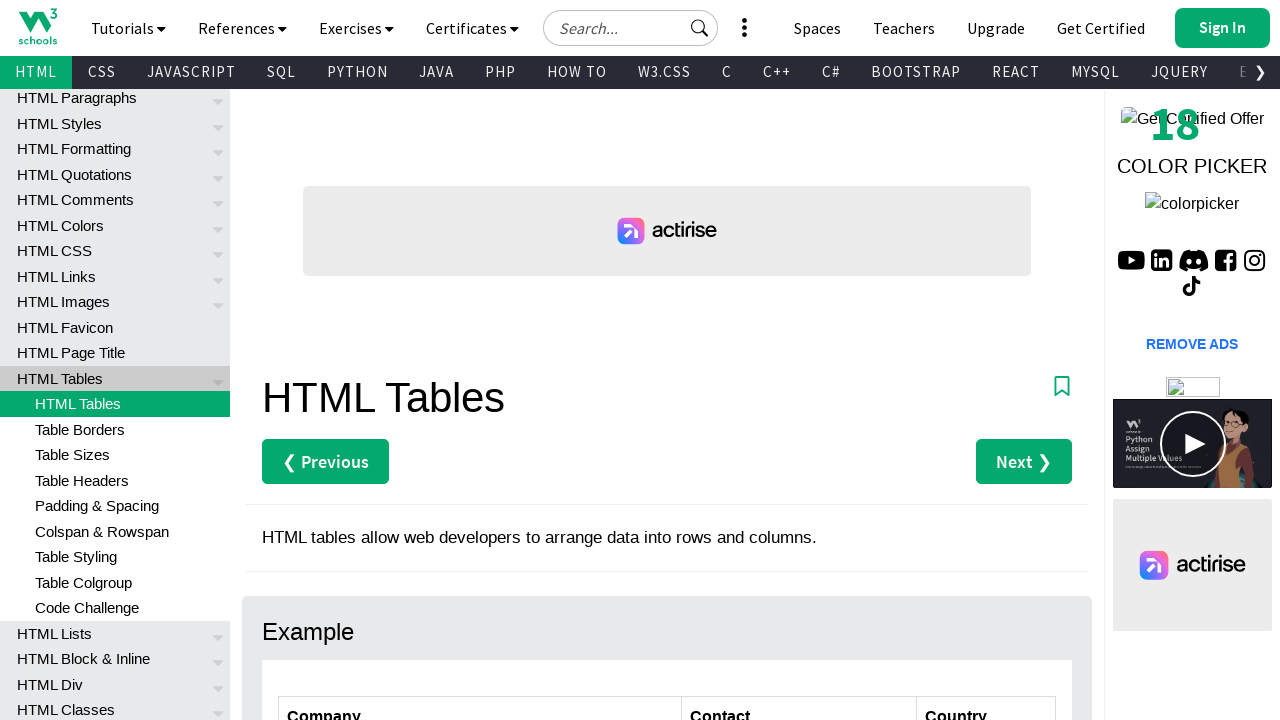